Tests a demo registration form by filling in first name, last name, and email fields, then submitting and verifying the success message.

Starting URL: http://suninjuly.github.io/registration1.html

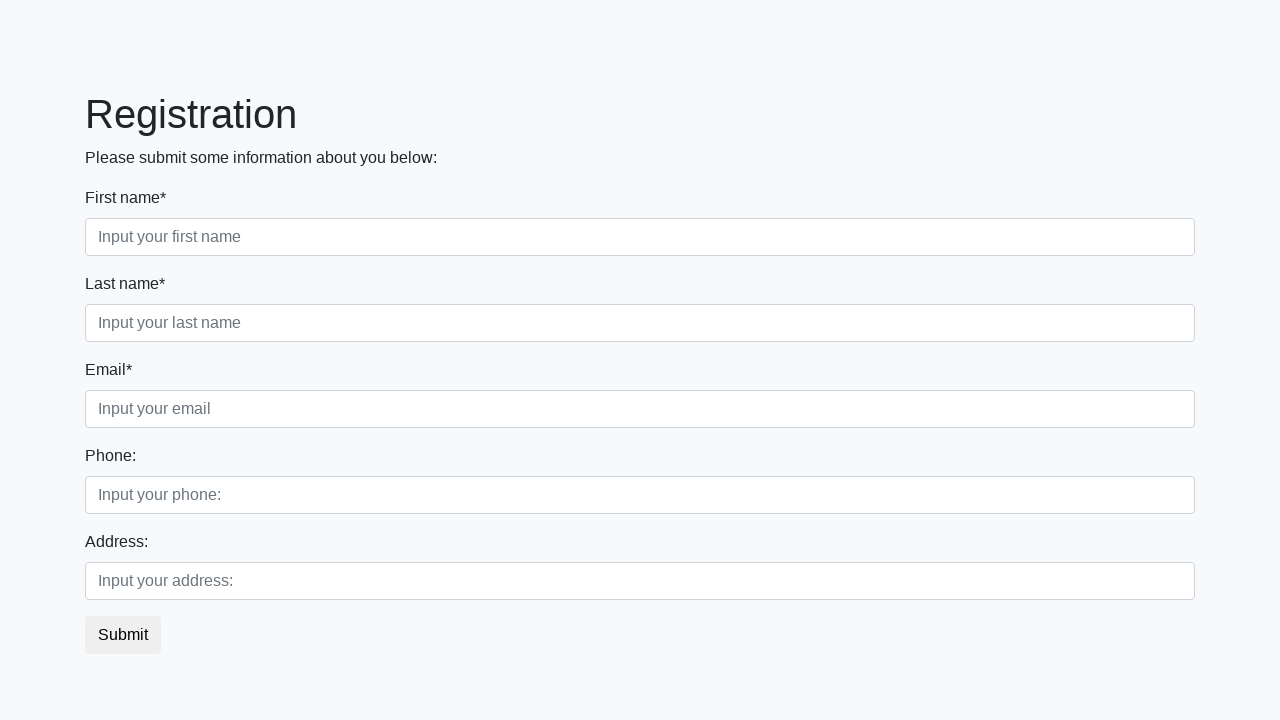

Filled first name field with 'Alex' on .first
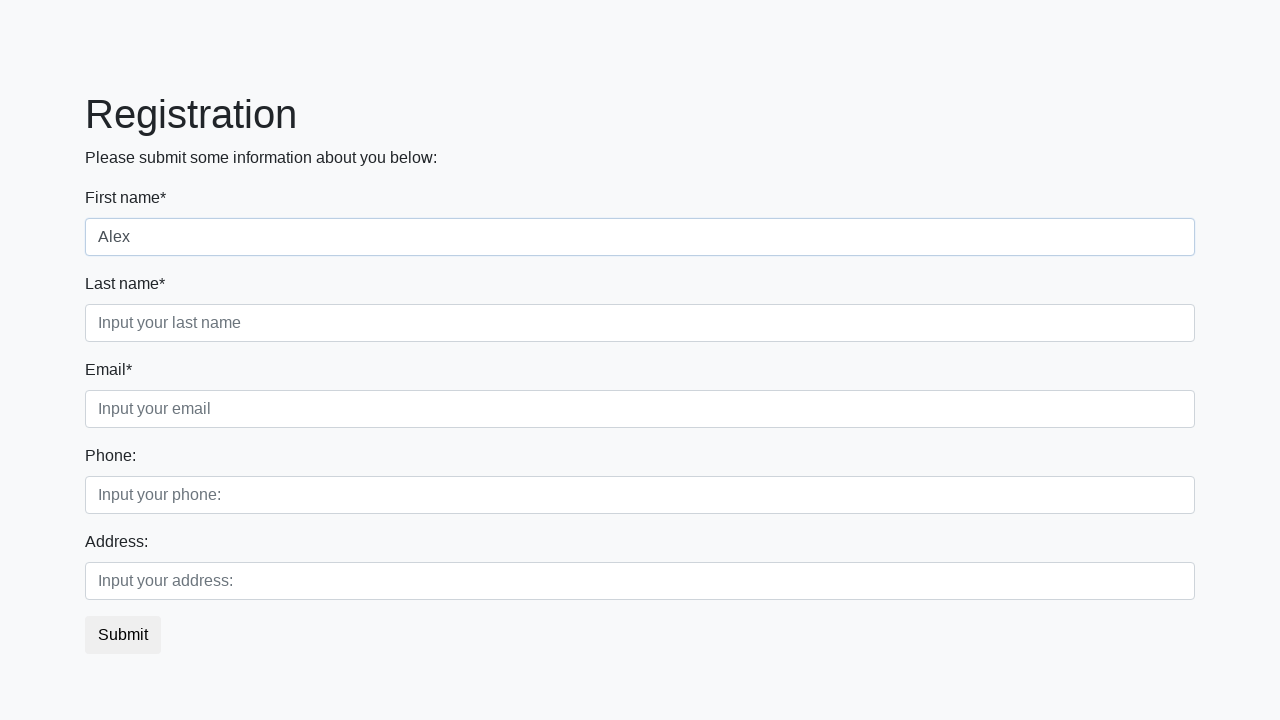

Filled last name field with 'Ivanov' on [placeholder='Input your last name']
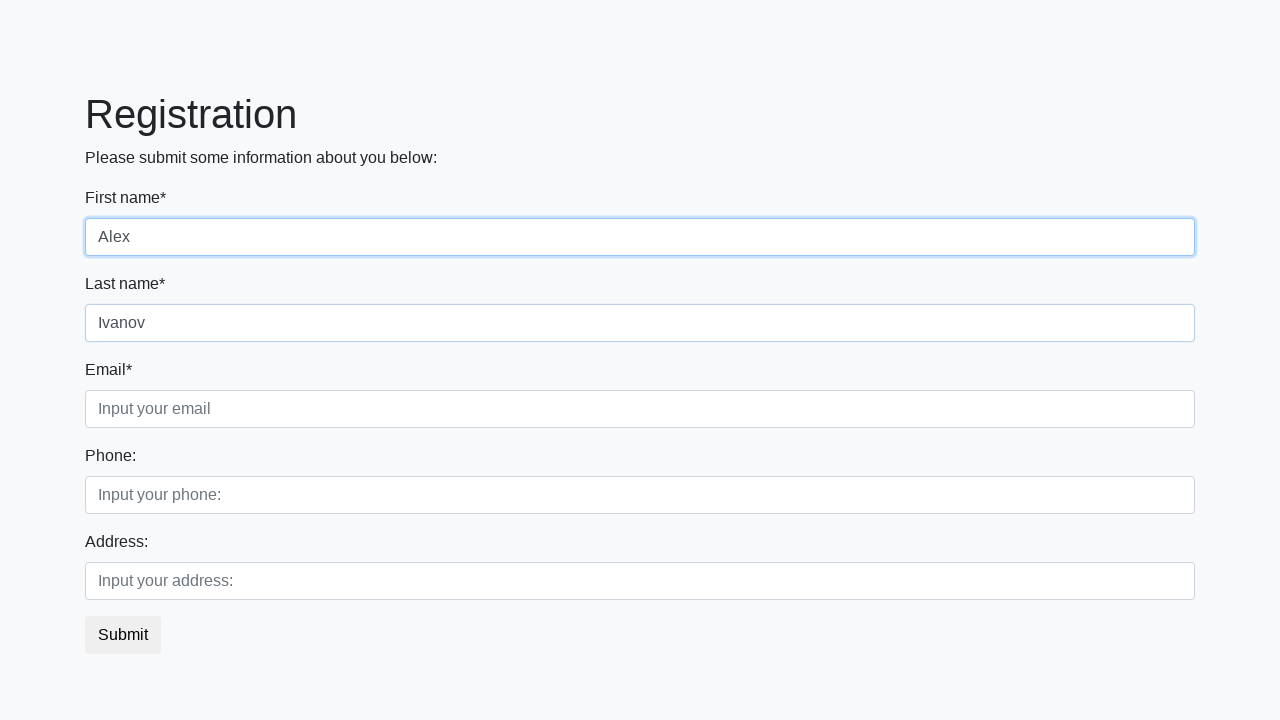

Filled email field with 'bolid@ya.ru' on .third
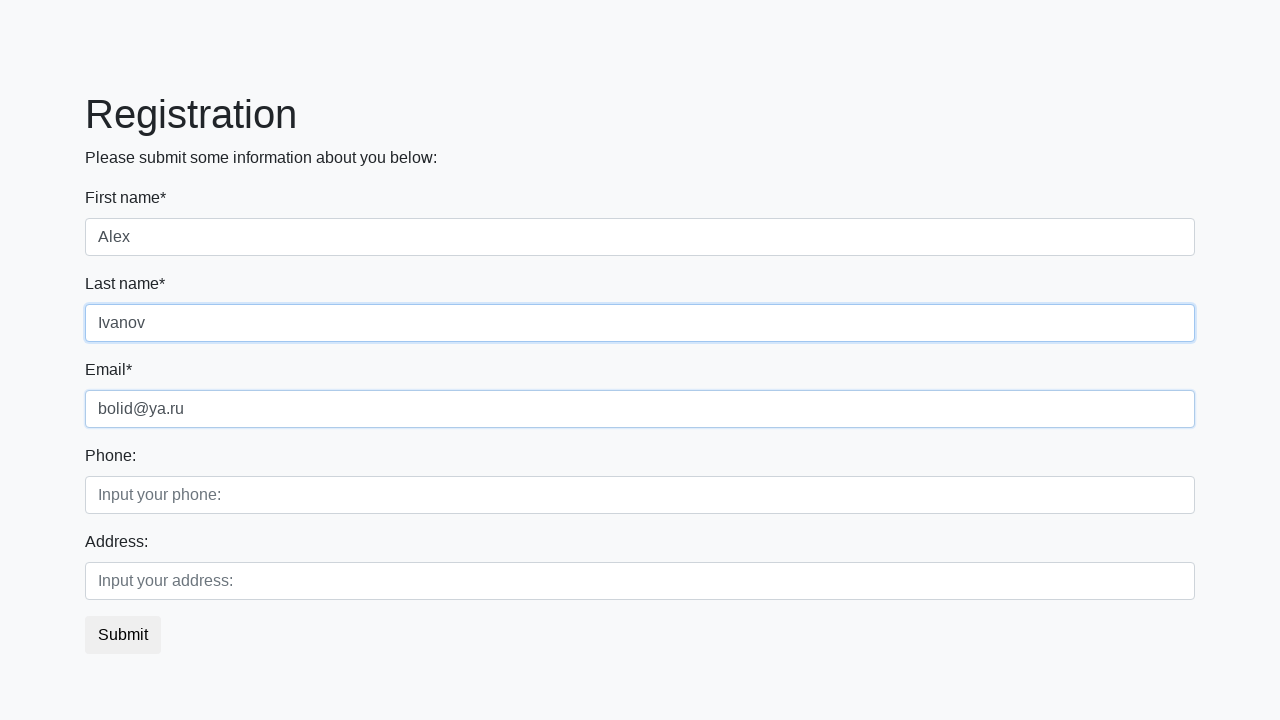

Clicked submit button to register at (123, 635) on button.btn
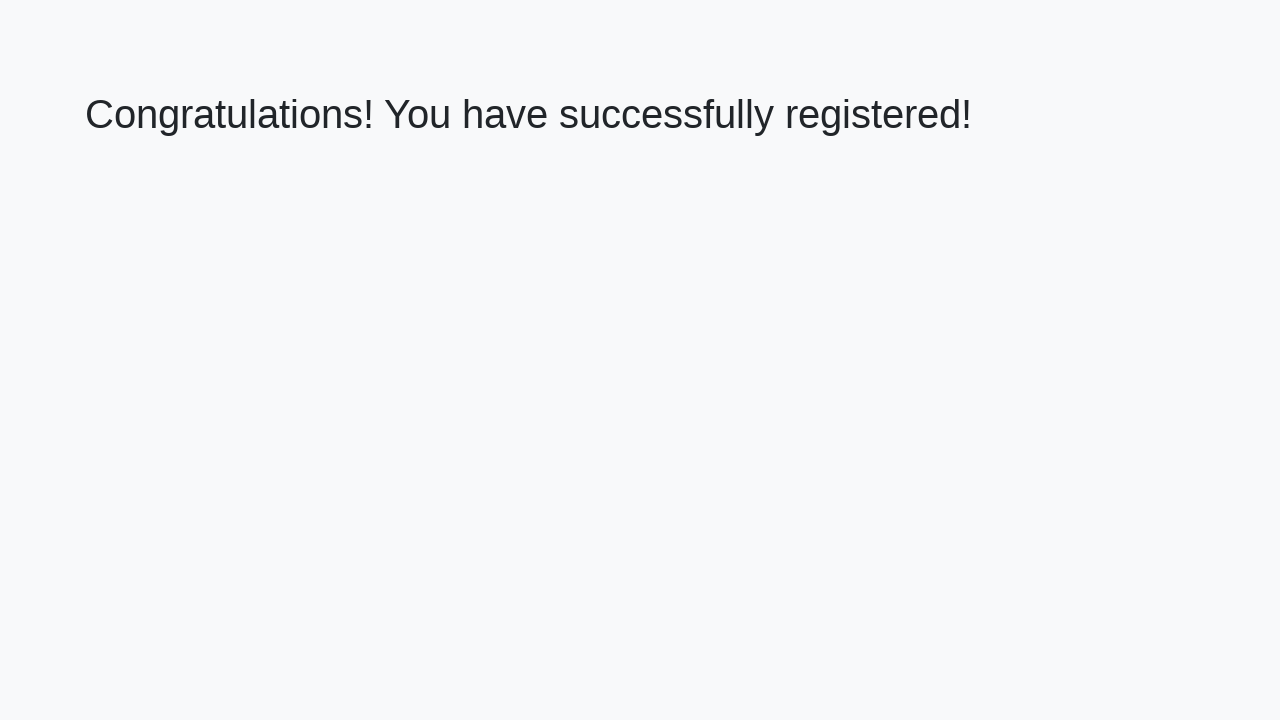

Success message heading loaded
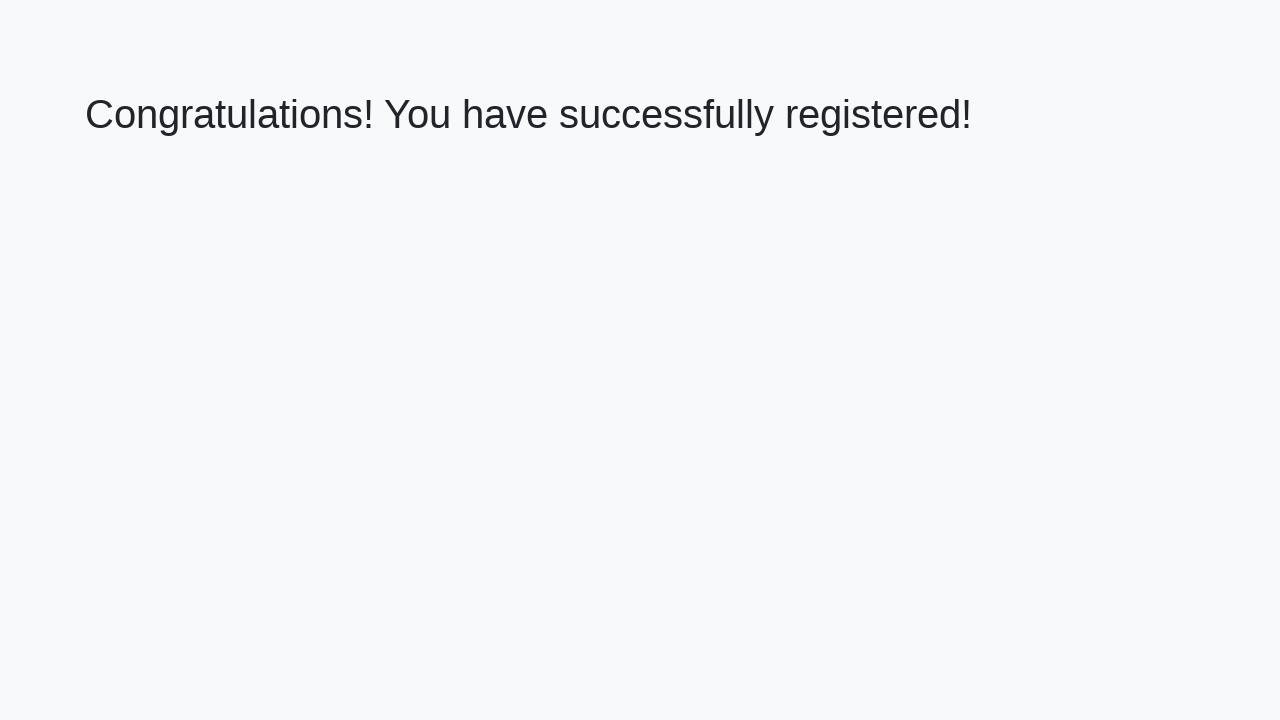

Retrieved success message text
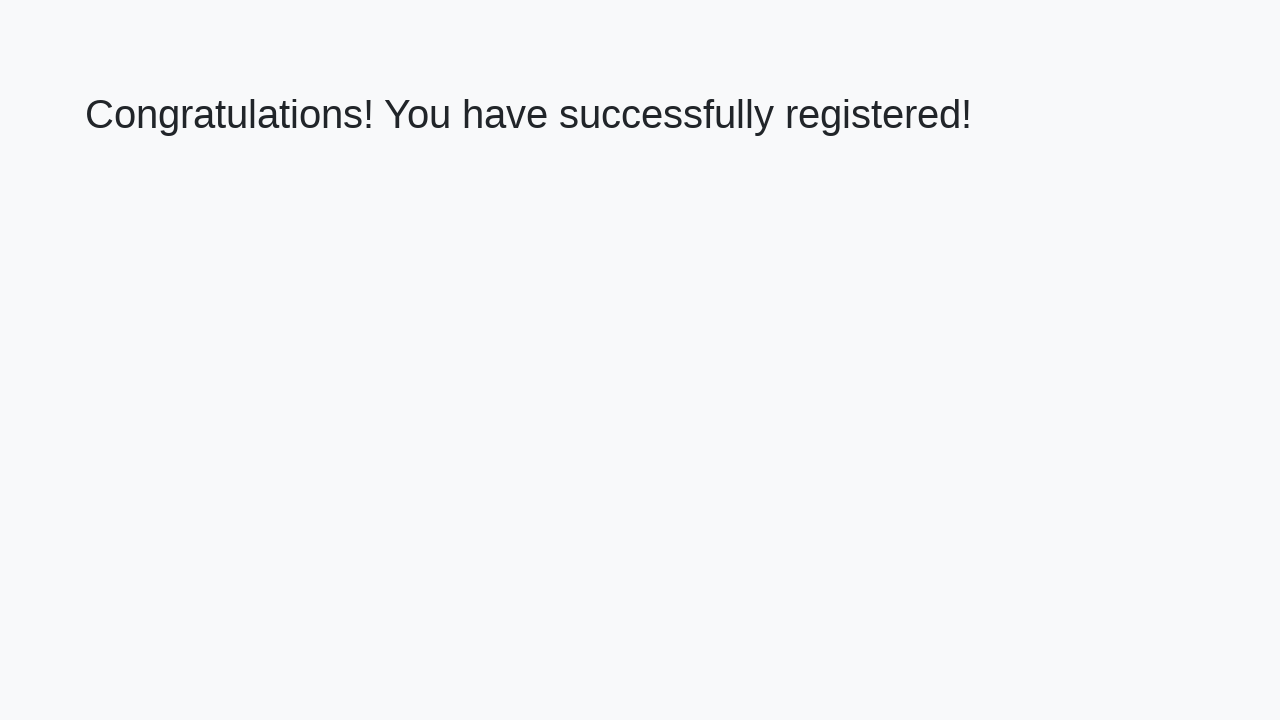

Verified success message: 'Congratulations! You have successfully registered!'
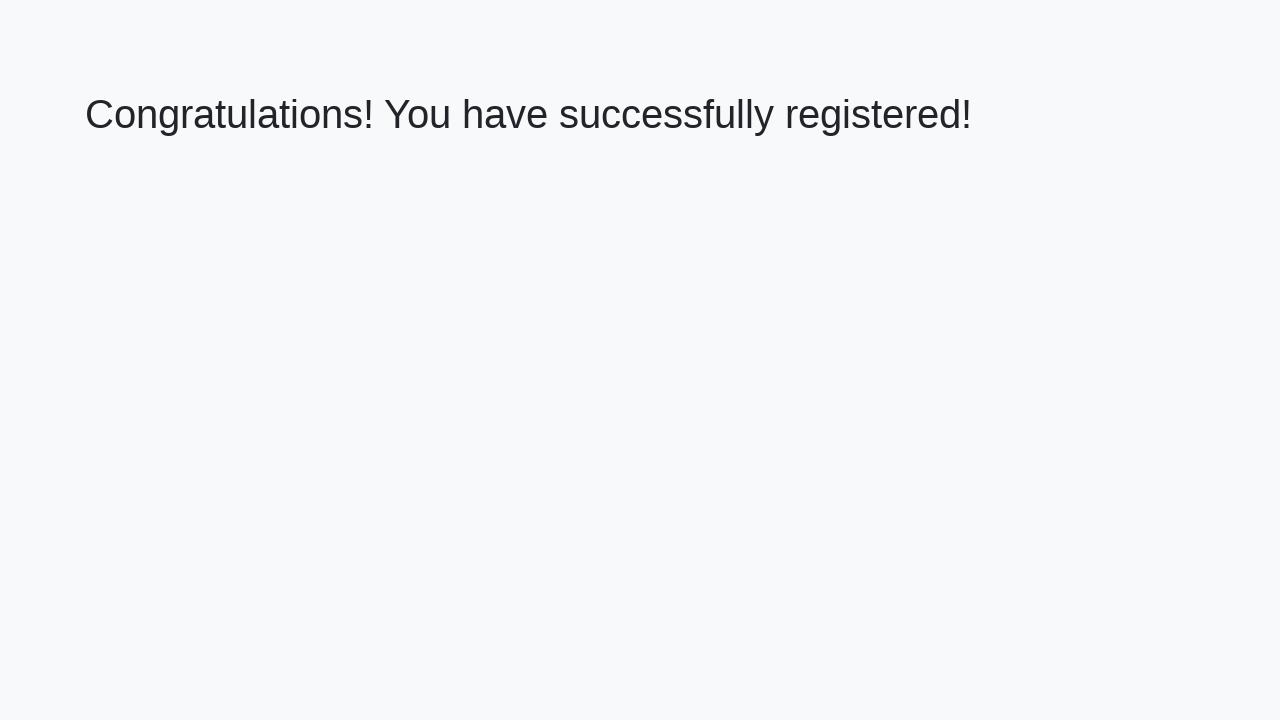

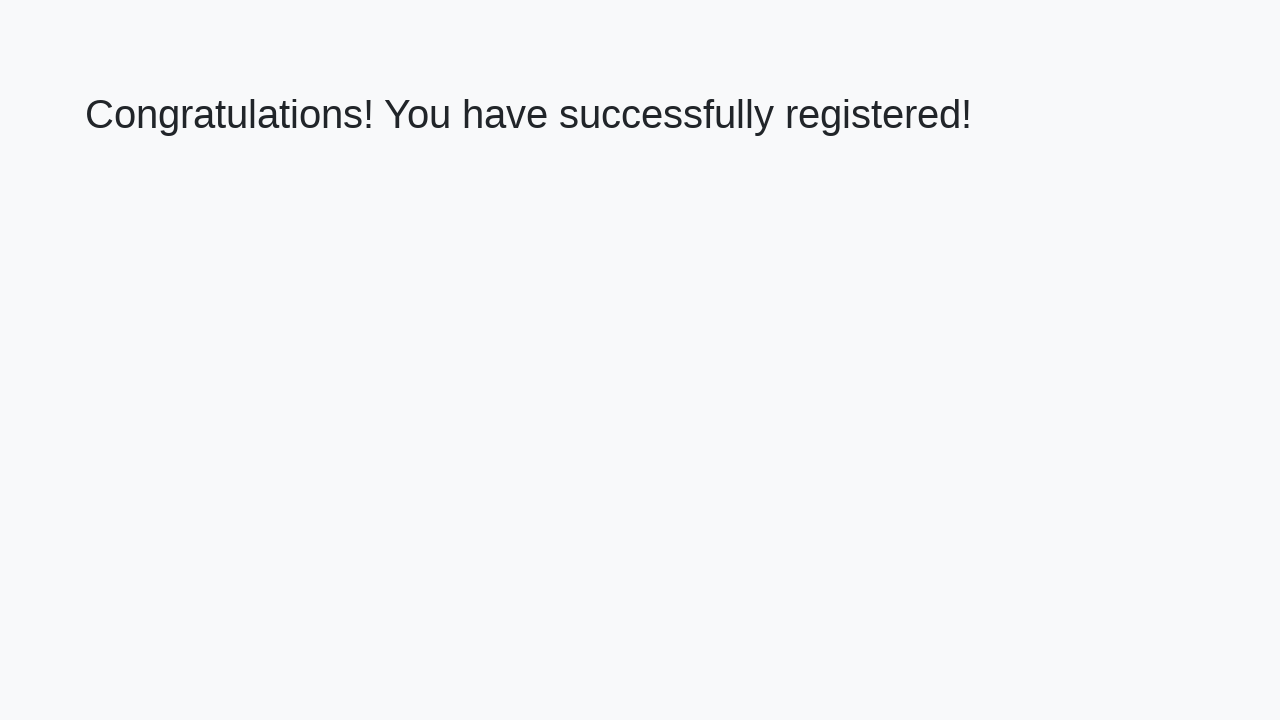